Tests dropdown functionality by selecting a currency value (USD) from a dropdown menu on a practice page

Starting URL: https://rahulshettyacademy.com/dropdownsPractise/

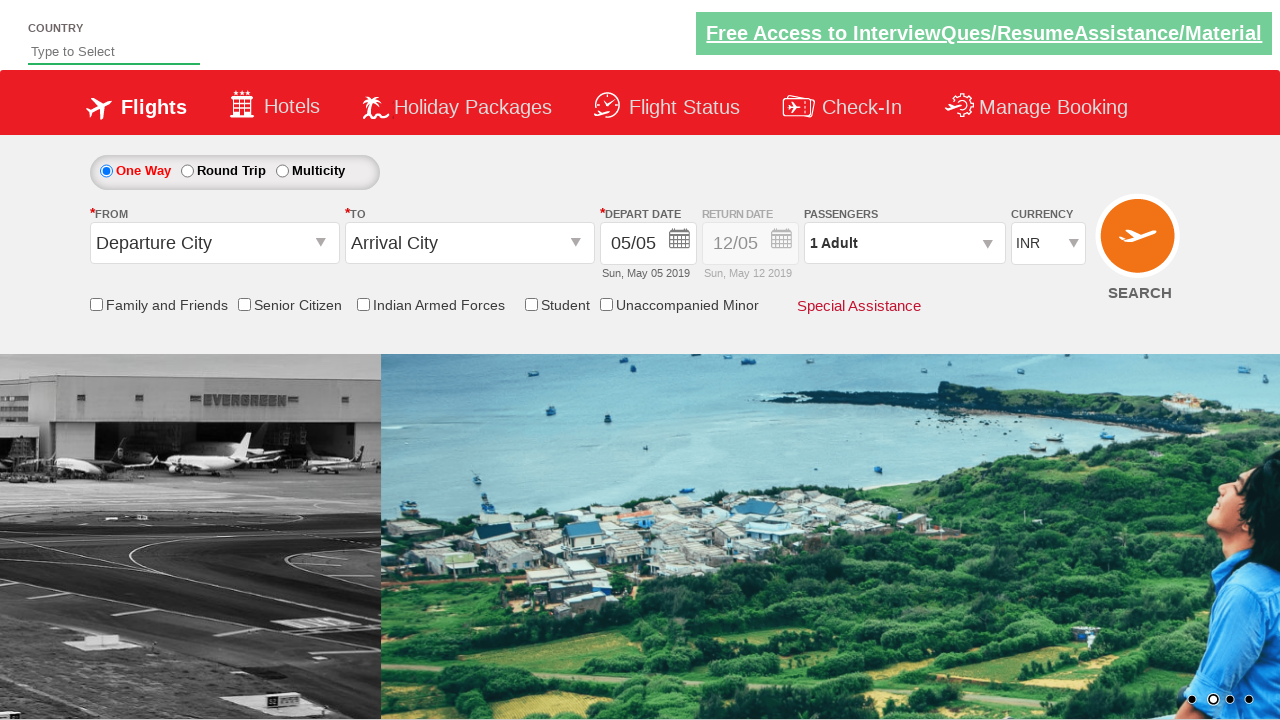

Selected USD from the currency dropdown menu on #ctl00_mainContent_DropDownListCurrency
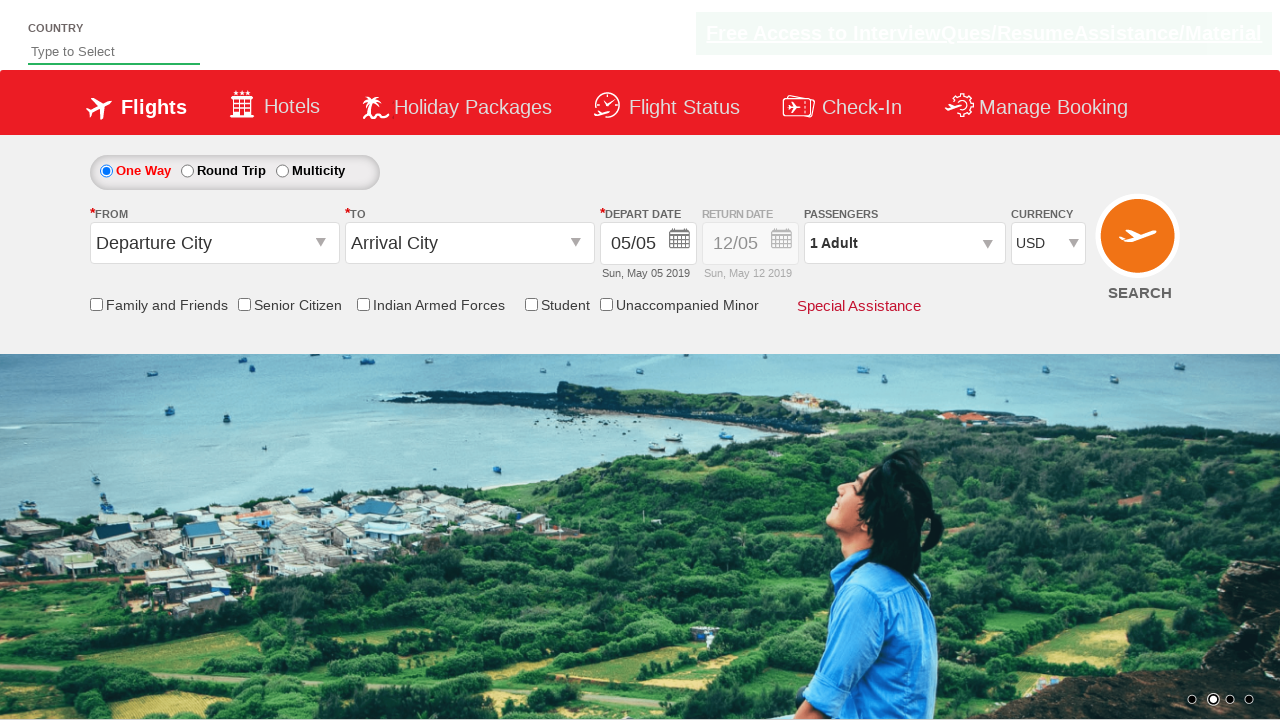

Verified USD currency selection was applied to the dropdown
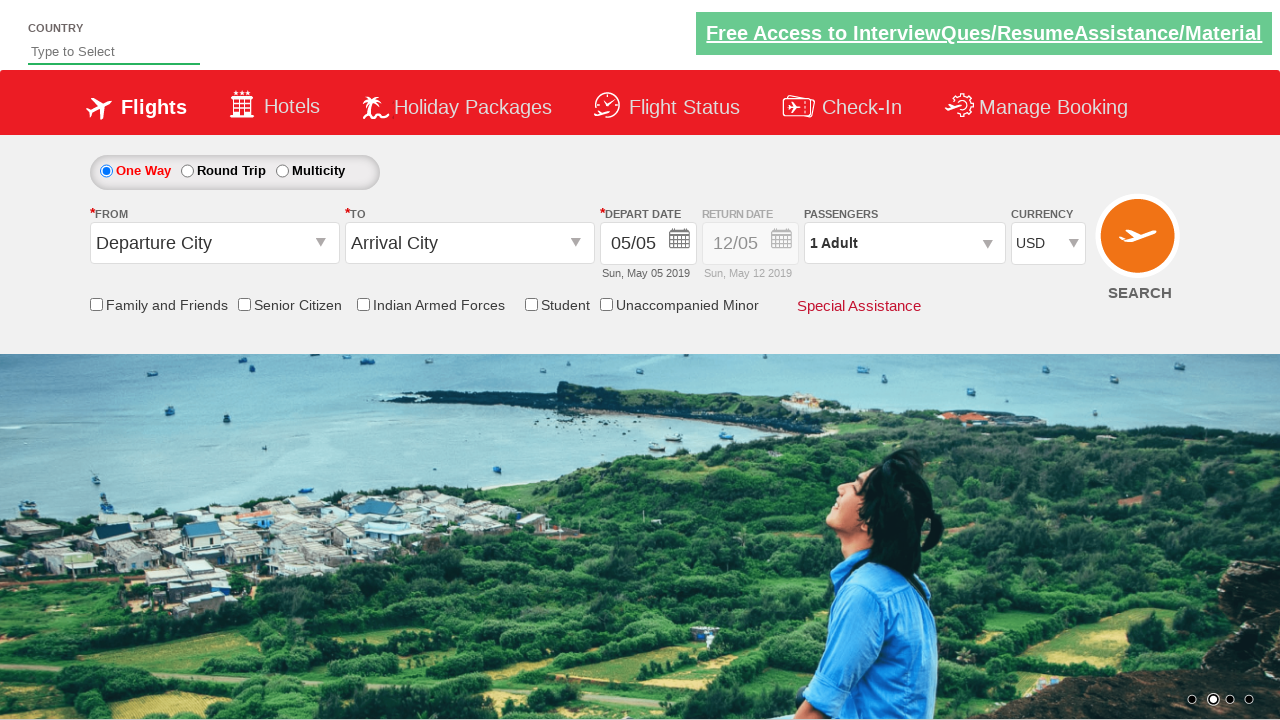

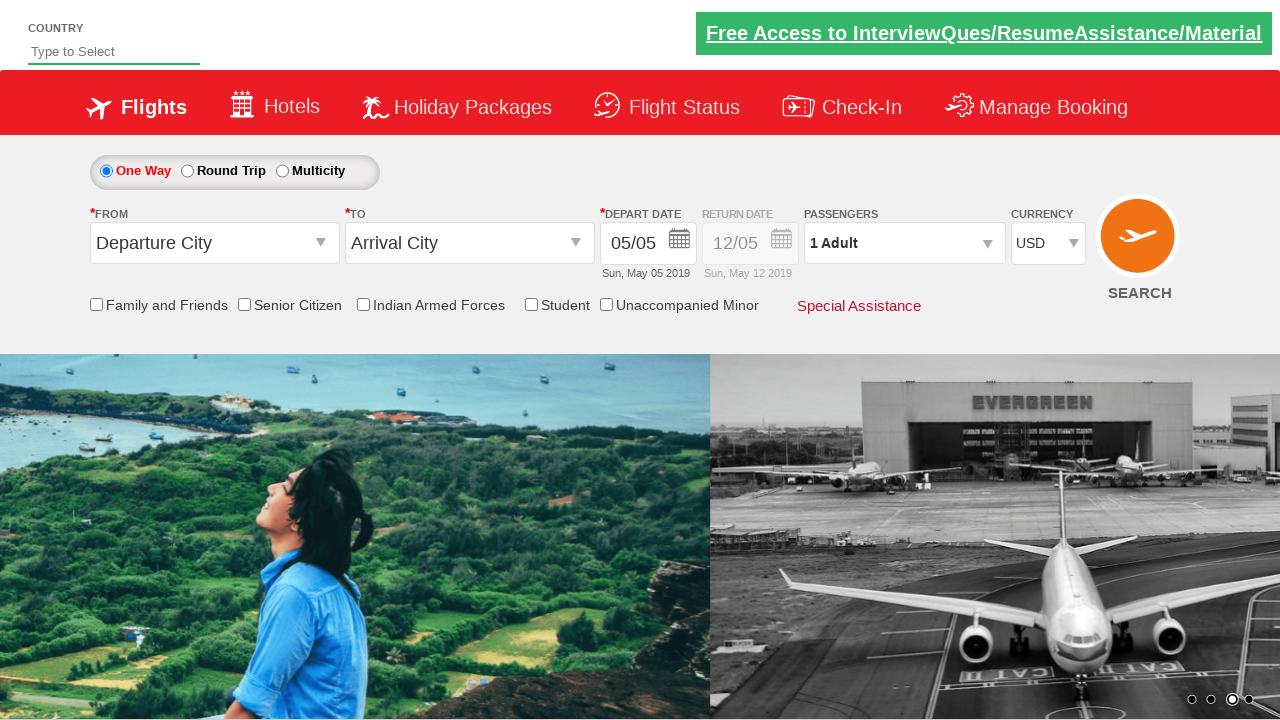